Tests right-click functionality on DemoQA by navigating to Elements section, clicking Buttons, and performing a context click on a button to verify the expected message appears.

Starting URL: https://demoqa.com/

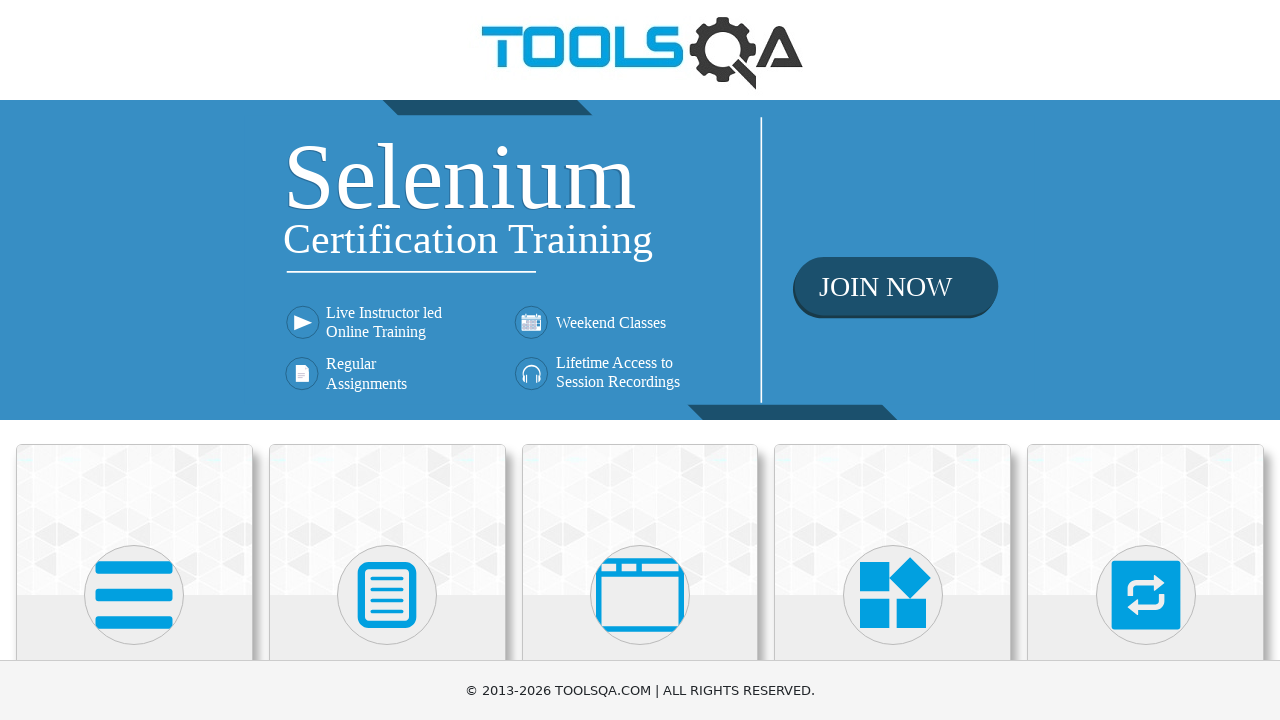

Clicked on Elements card at (134, 360) on xpath=//h5[text()='Elements']
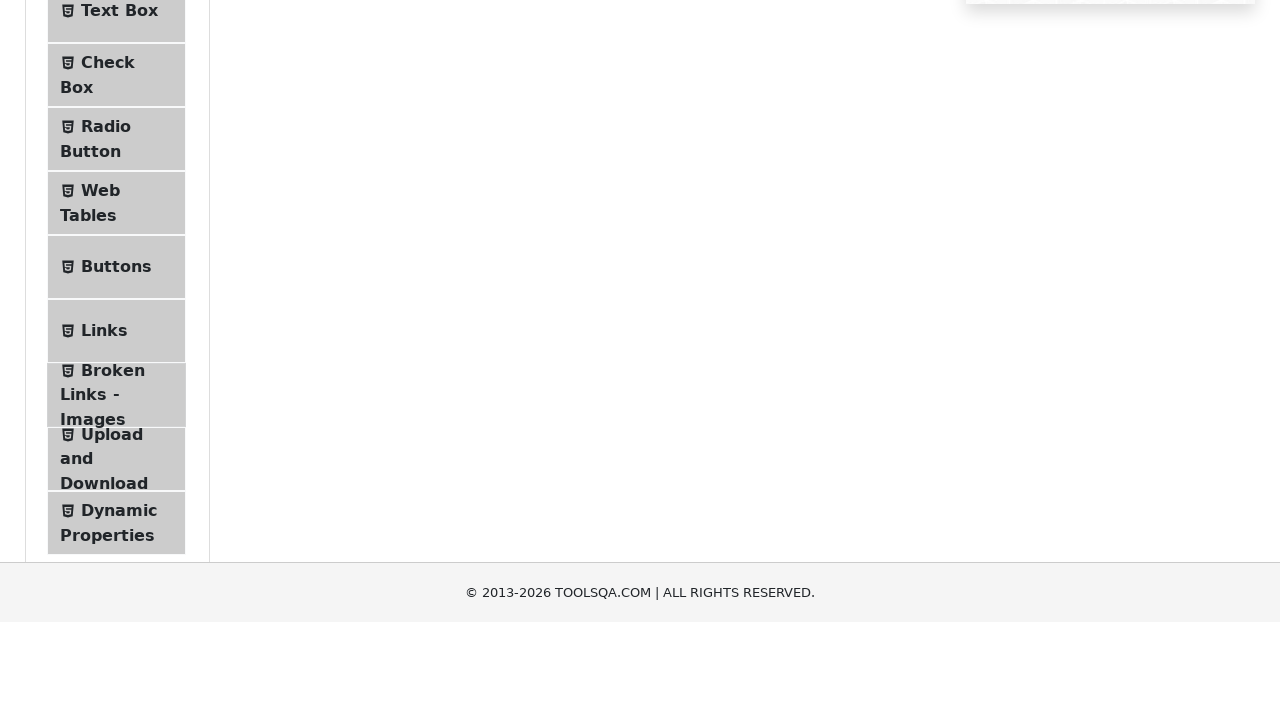

Clicked on Buttons menu item at (116, 517) on xpath=//span[@class='text' and text()='Buttons']
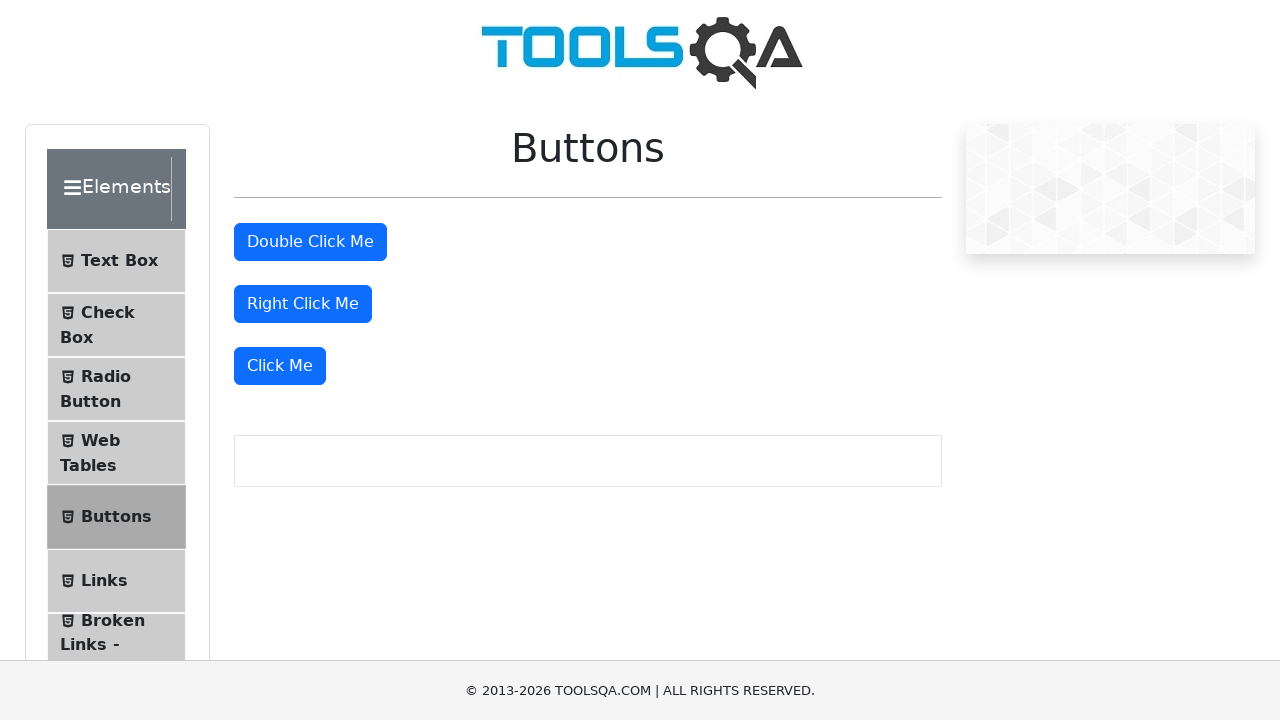

Performed right-click on the button at (303, 304) on #rightClickBtn
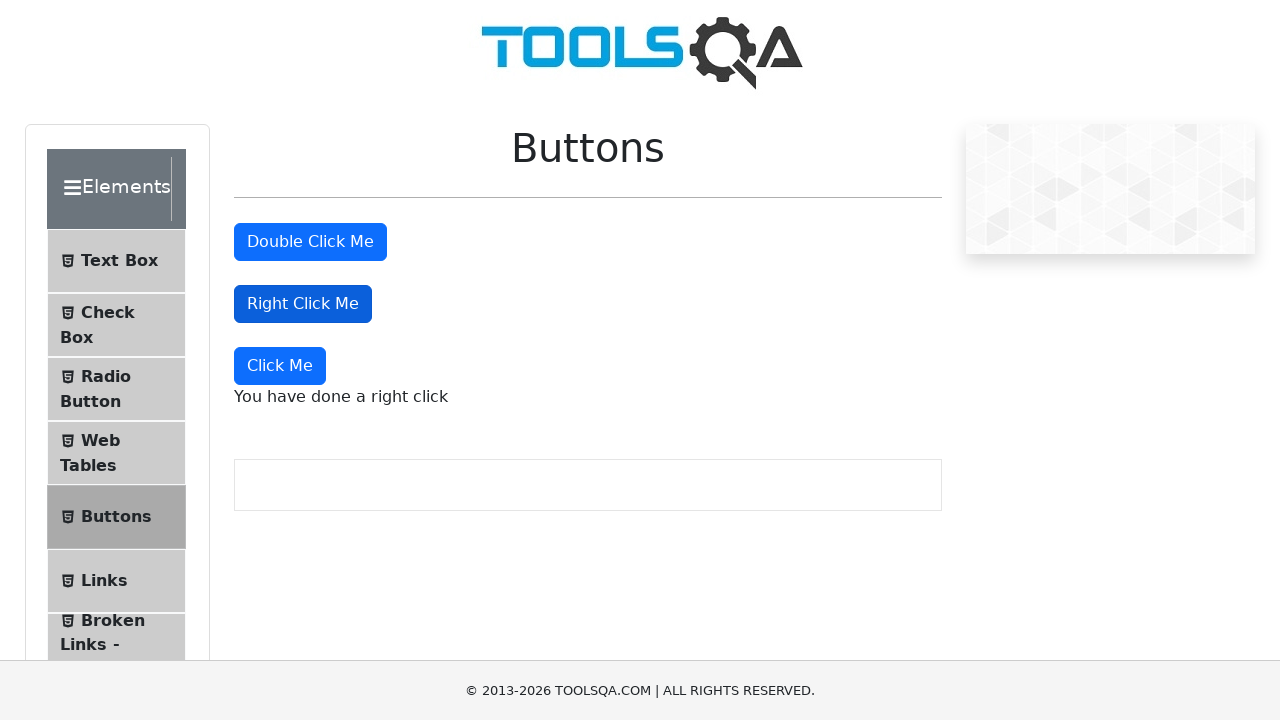

Right-click message appeared
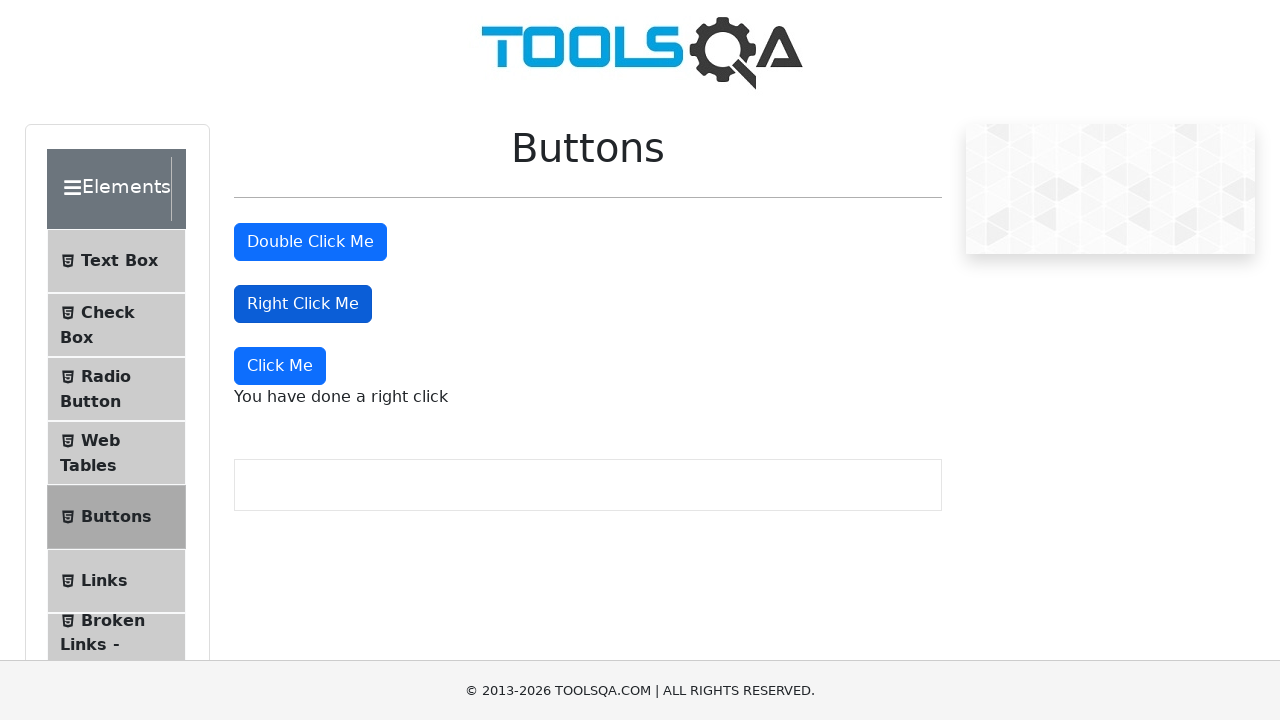

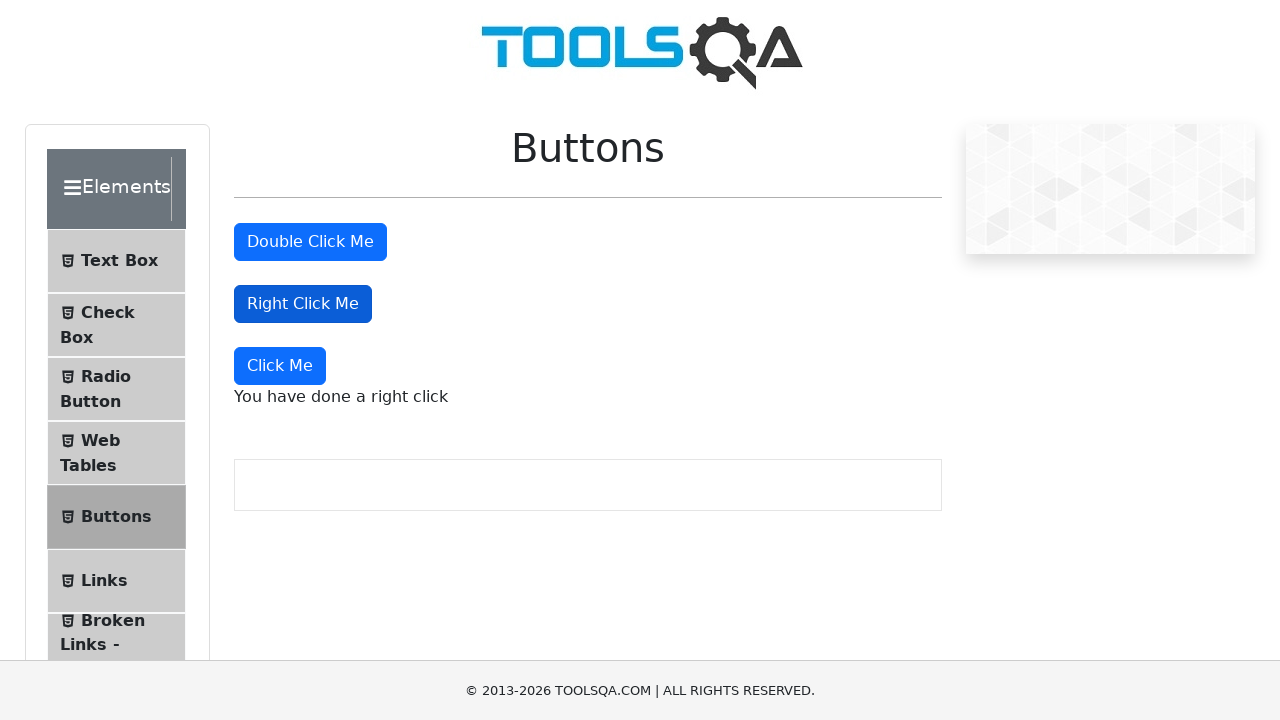